Tests dynamic controls by interacting with a checkbox, removing it, then enabling and filling a text input field

Starting URL: https://the-internet.herokuapp.com/dynamic_controls

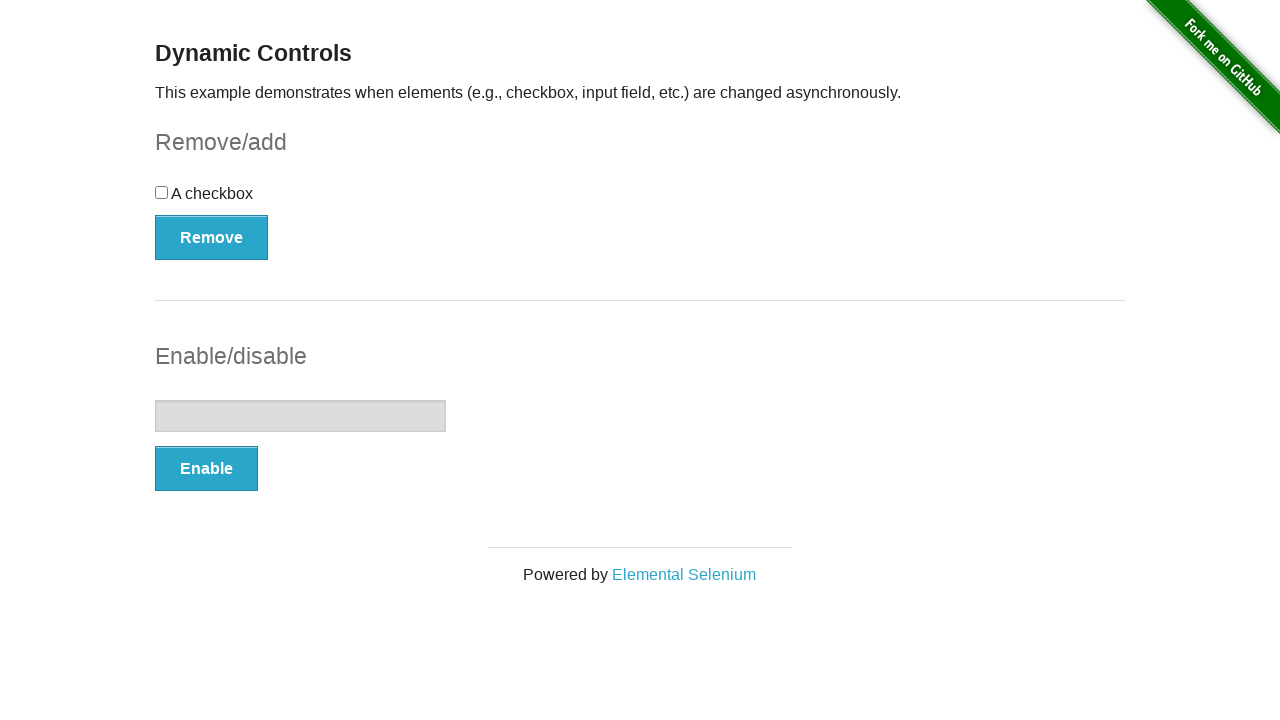

Clicked checkbox to check it at (162, 192) on #checkbox-example >> #checkbox input
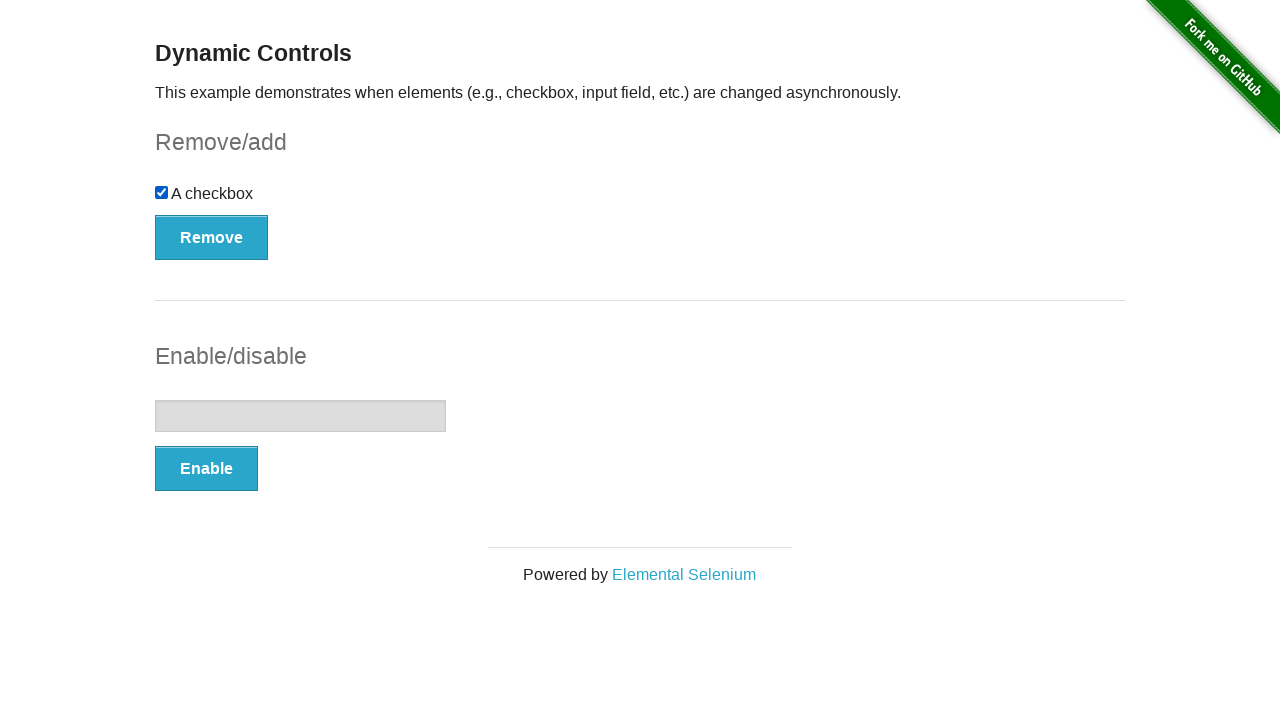

Clicked remove button to remove checkbox at (212, 237) on #checkbox-example >> button
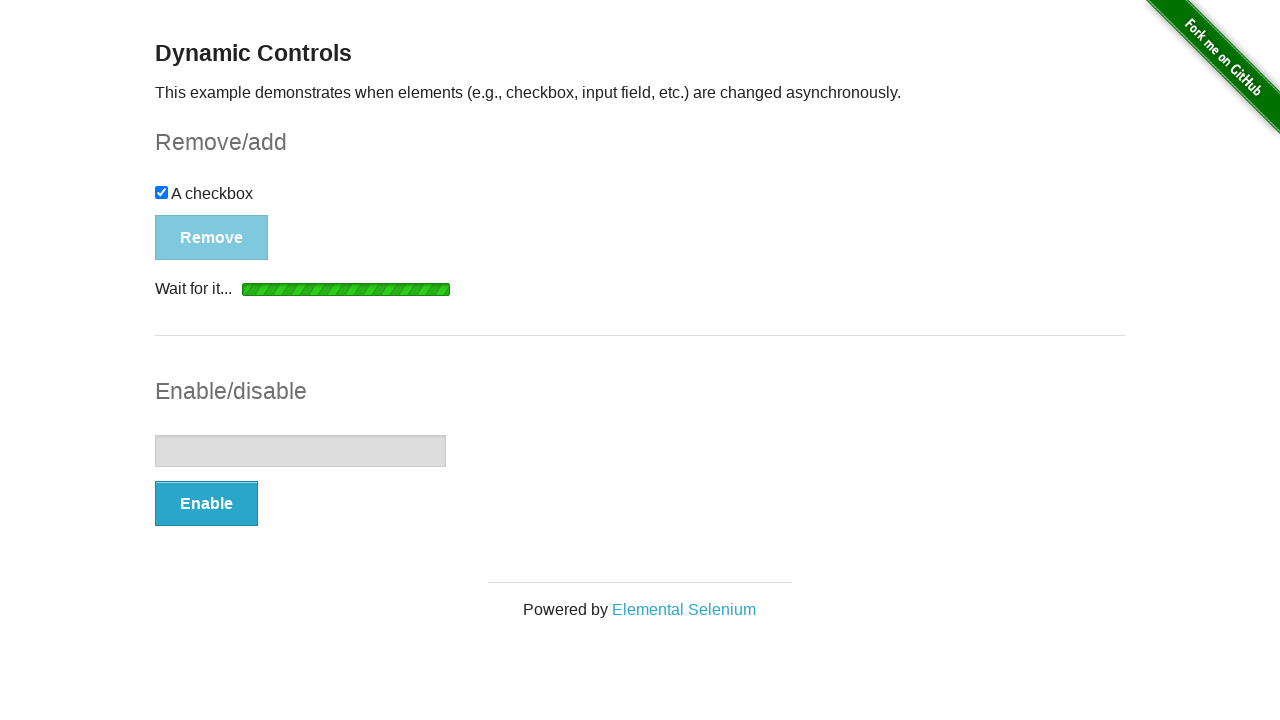

Checkbox element hidden successfully
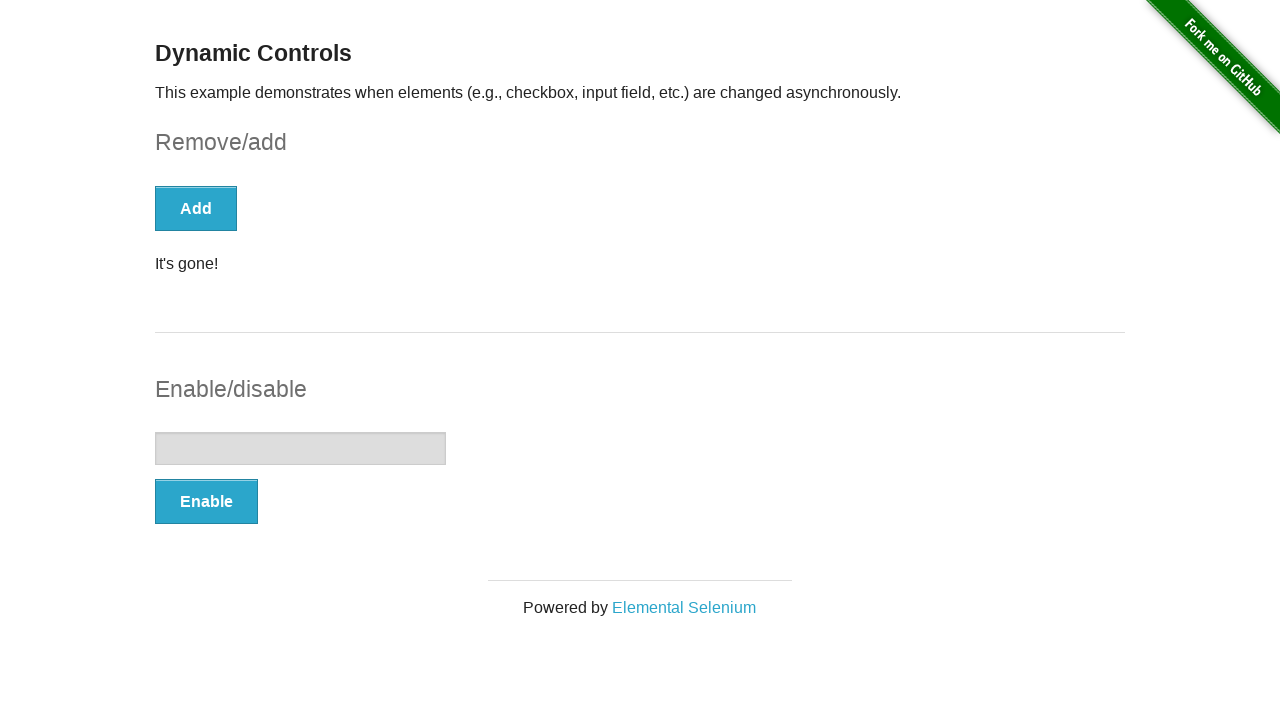

Clicked enable button to make text input editable at (206, 501) on #input-example >> button
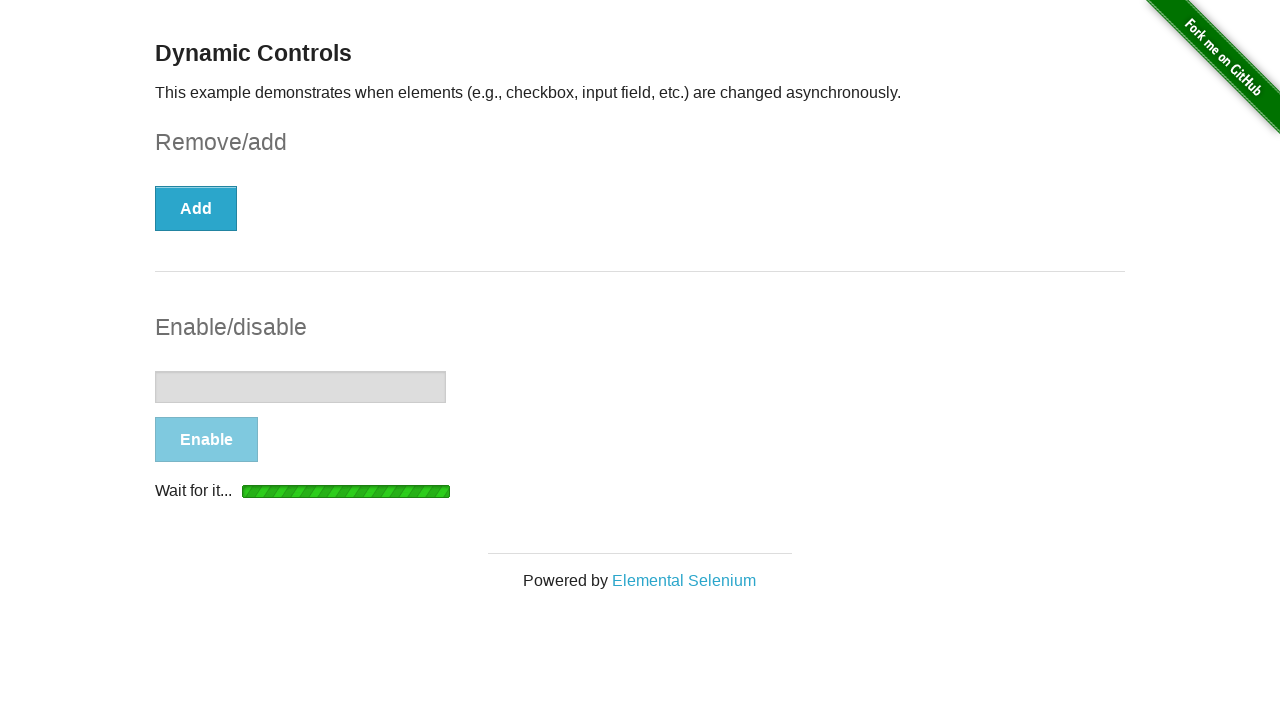

Text input message element became visible
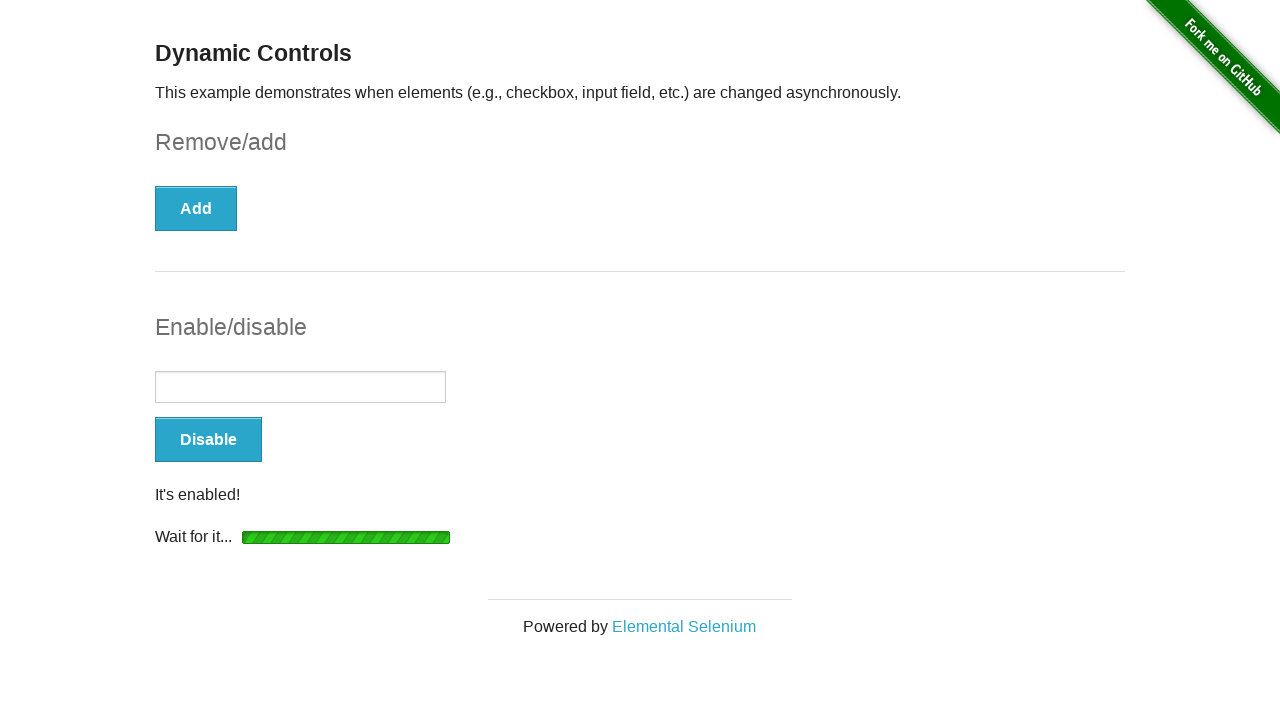

Filled text input field with 'Meomeo' on #input-example >> input
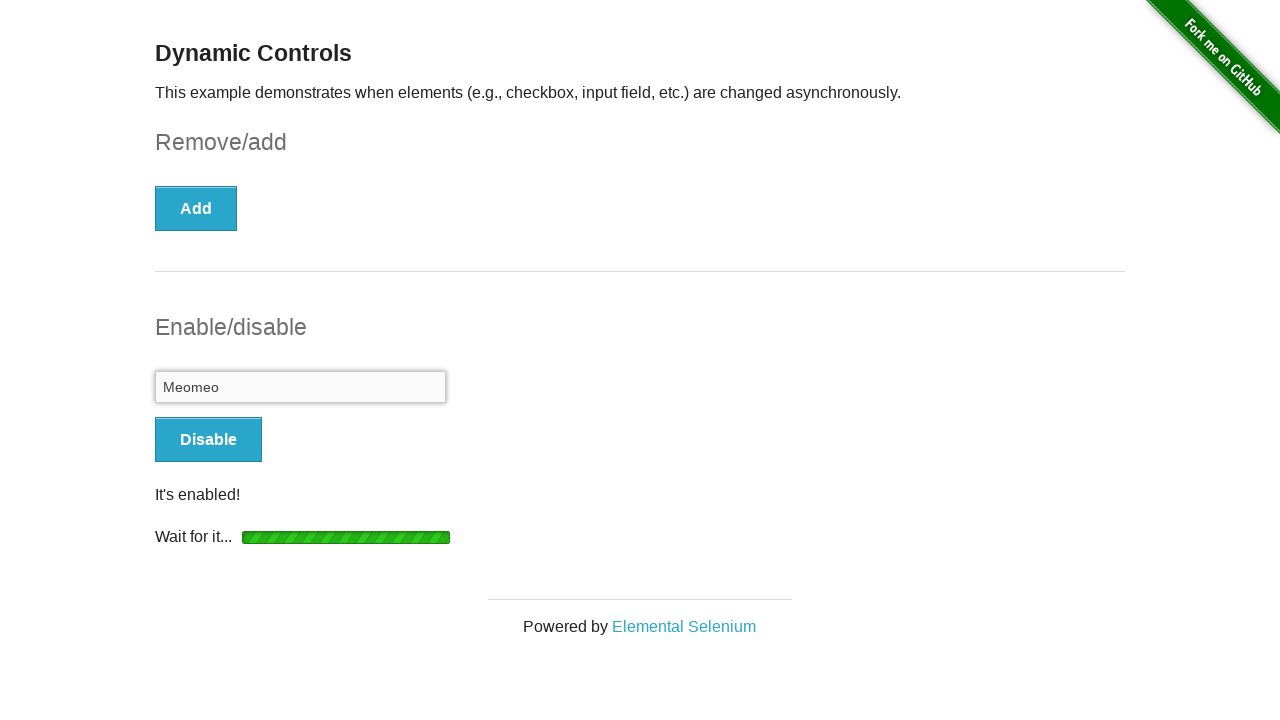

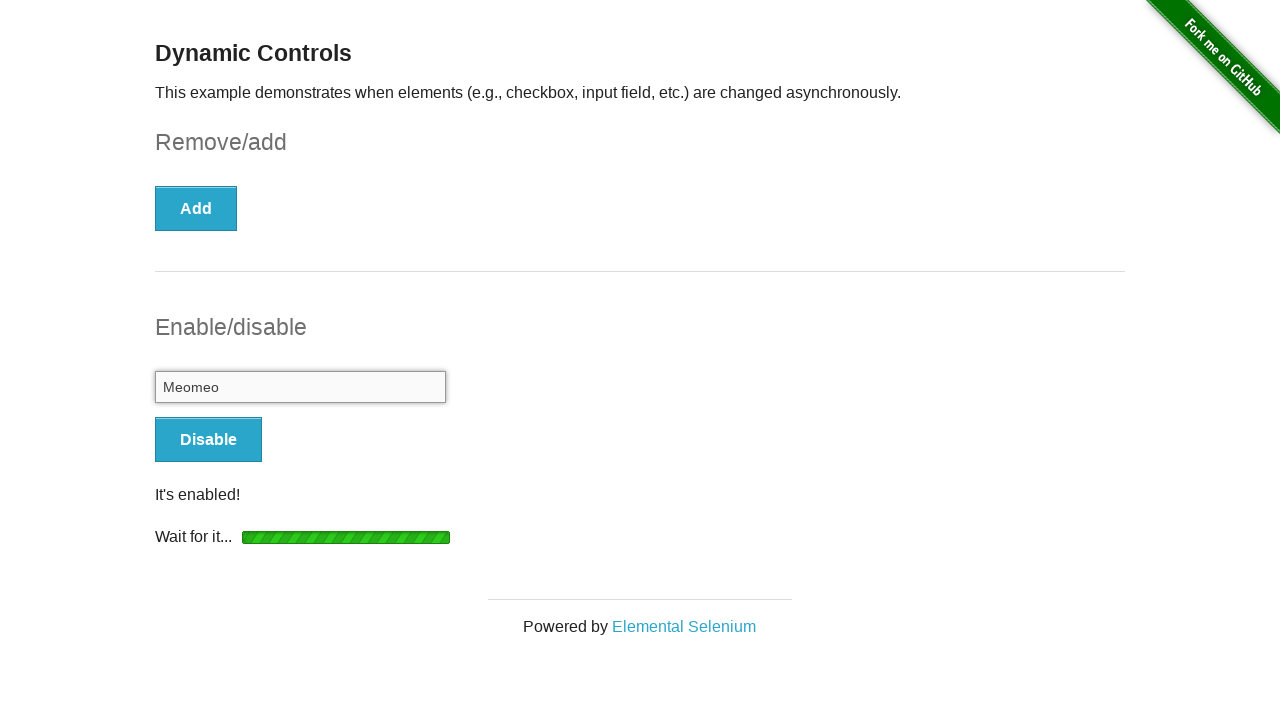